Tests right-click context menu functionality by performing a right-click action on an element and accepting the resulting alert

Starting URL: https://the-internet.herokuapp.com/

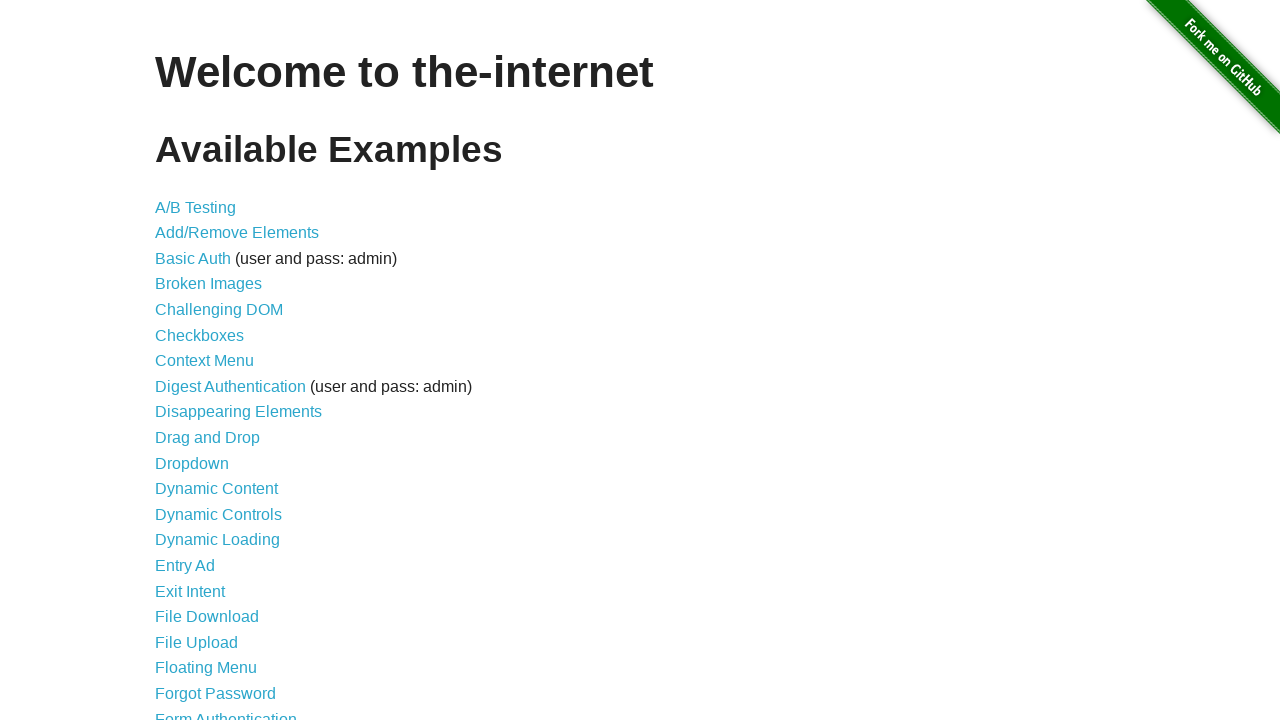

Clicked on the Context Menu link at (204, 361) on text=Context Menu
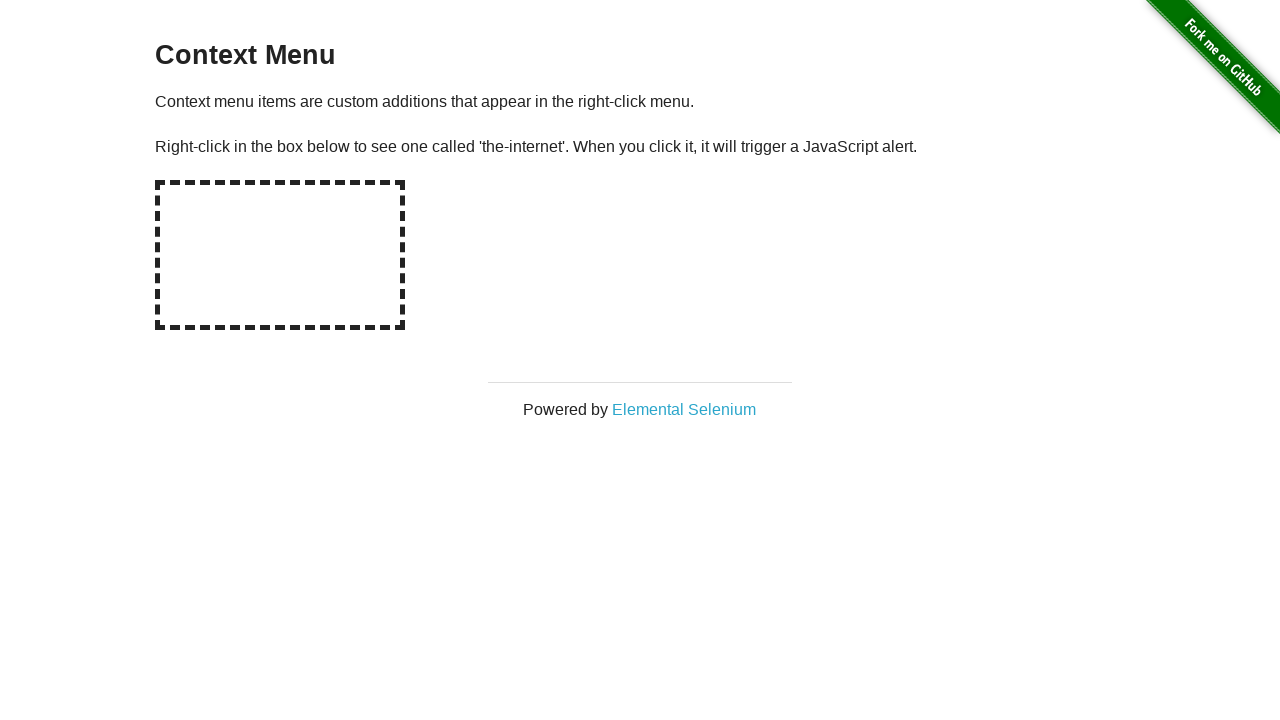

Context menu box element loaded and is visible
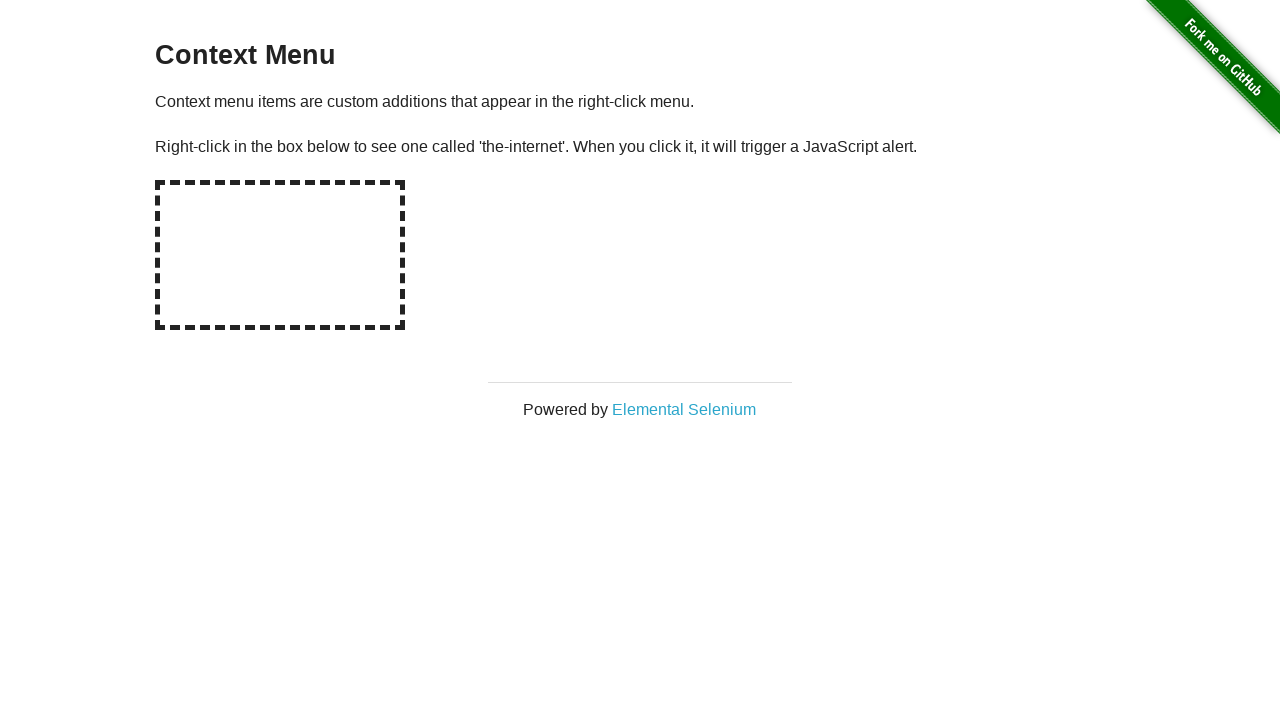

Right-clicked on the context menu box at (280, 255) on #hot-spot
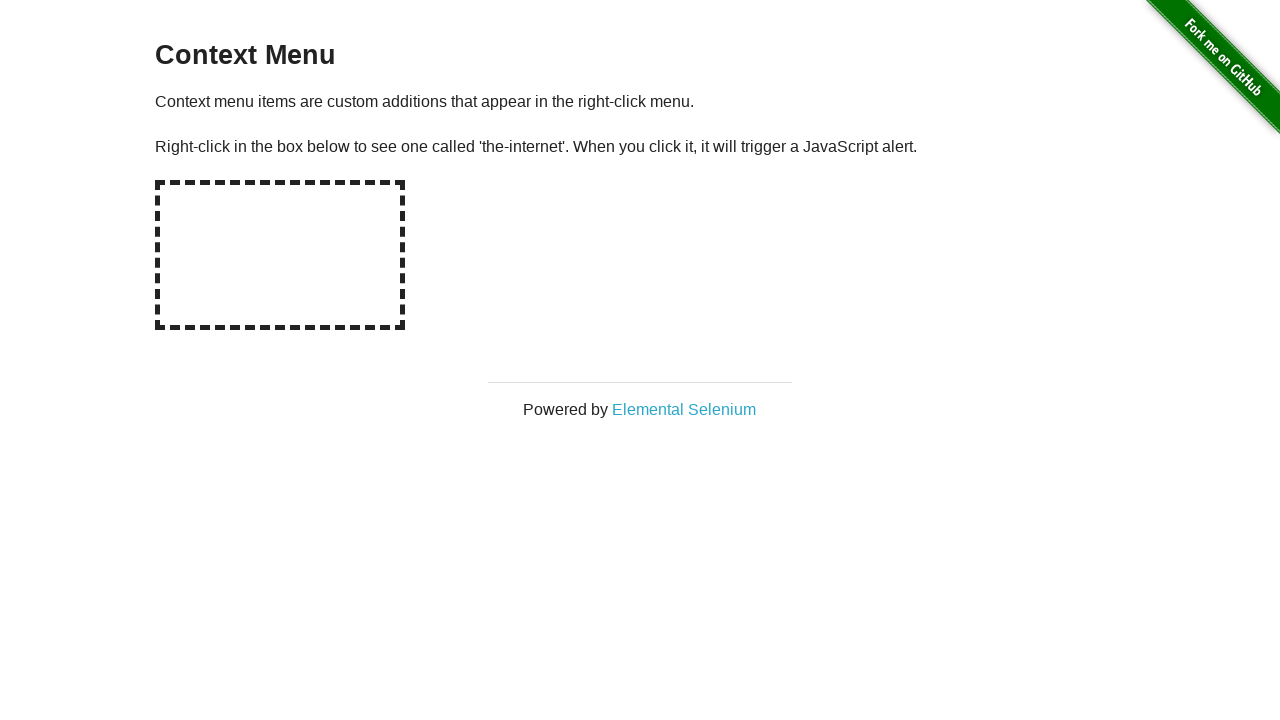

Set up alert dialog handler to accept dialogs
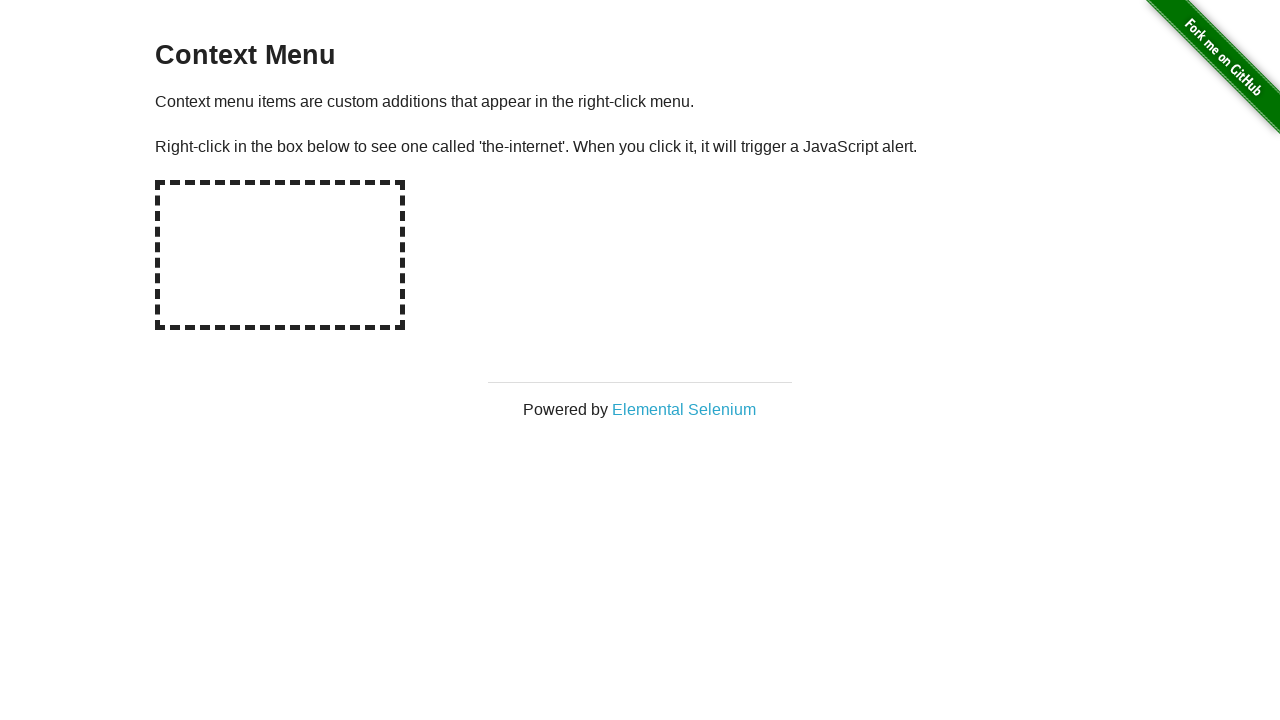

Right-clicked on context menu box to trigger alert dialog at (280, 255) on #hot-spot
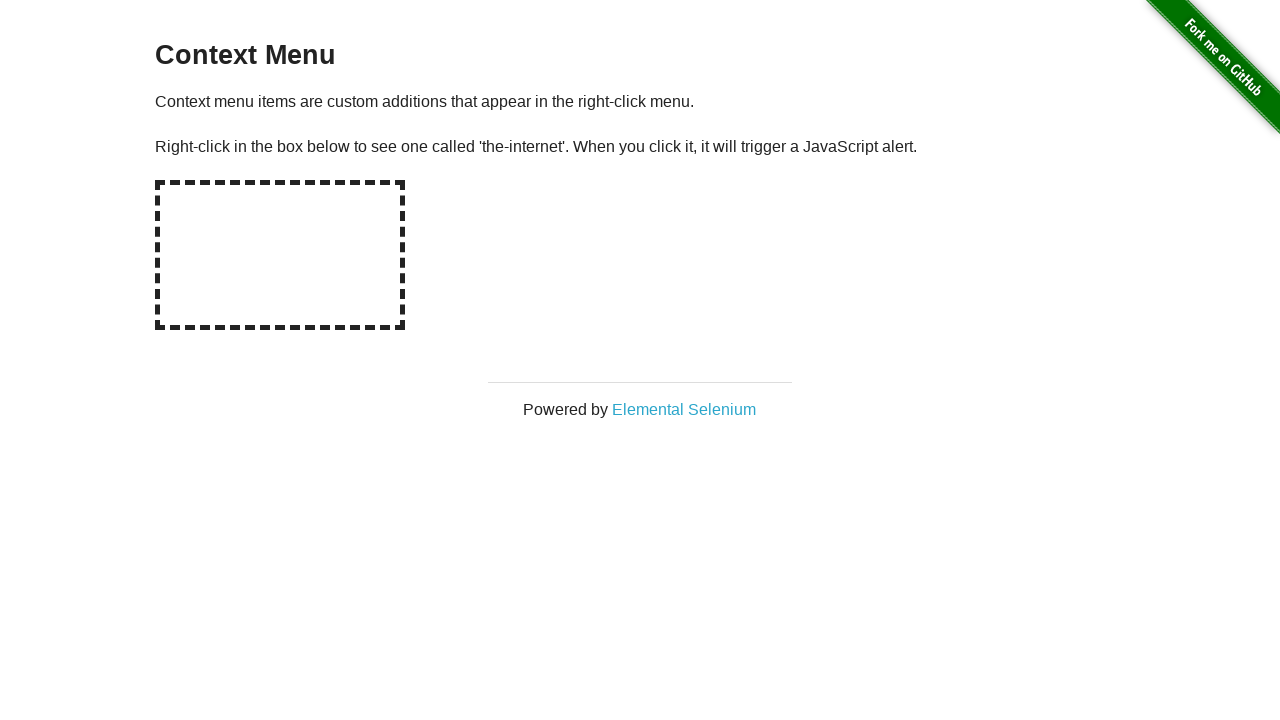

Navigated back to the main page
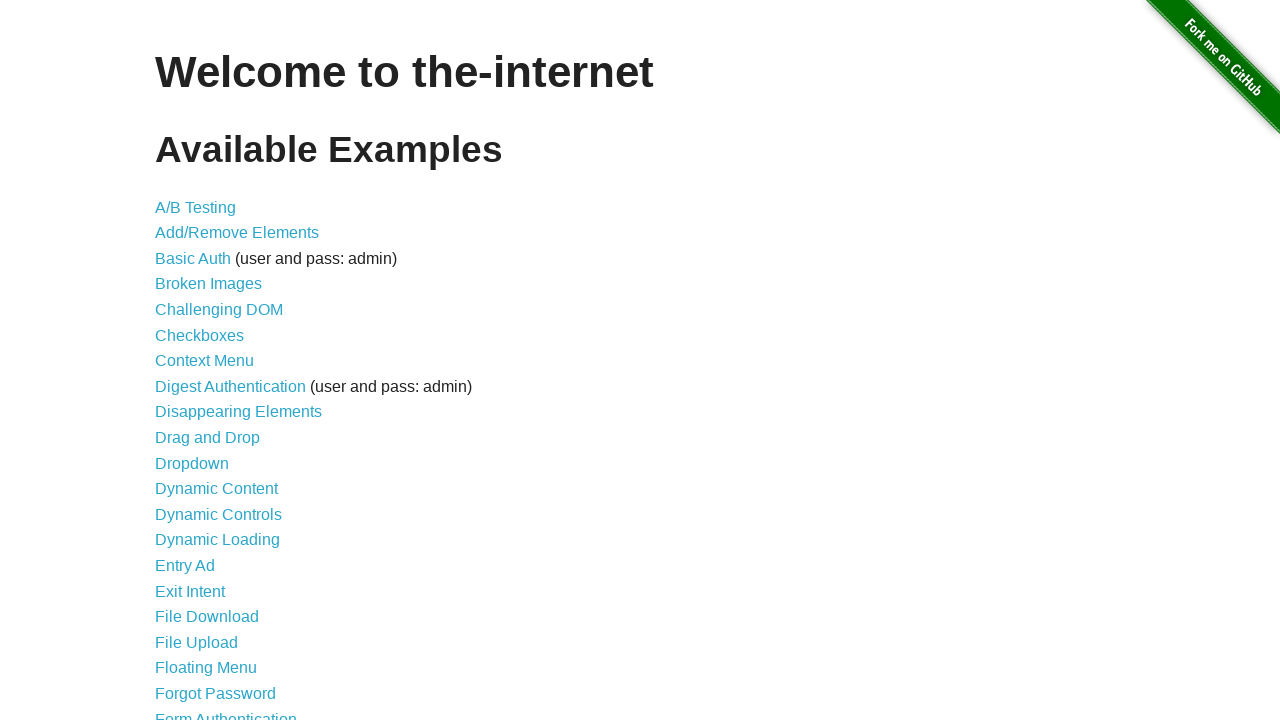

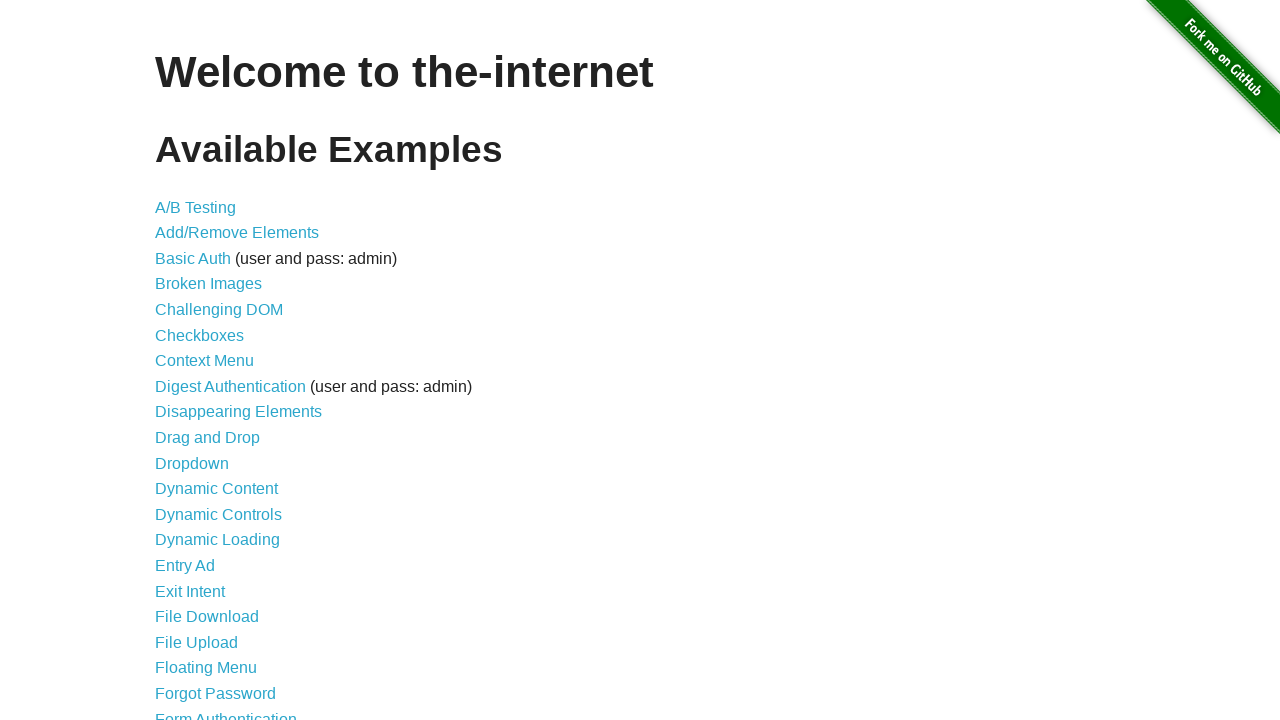